Tests multi-window handling by opening new tabs and windows, extracting course title from one tab and entering it in the parent window's name field

Starting URL: https://rahulshettyacademy.com/angularpractice/

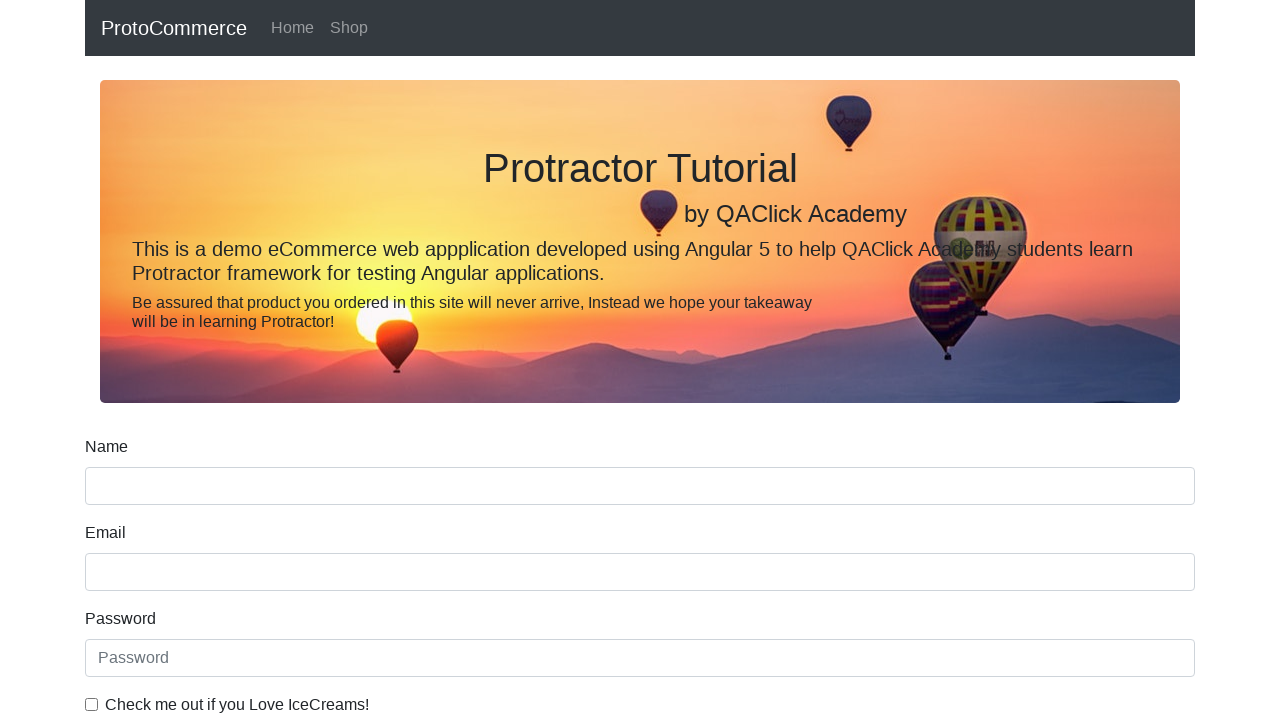

Opened a new tab
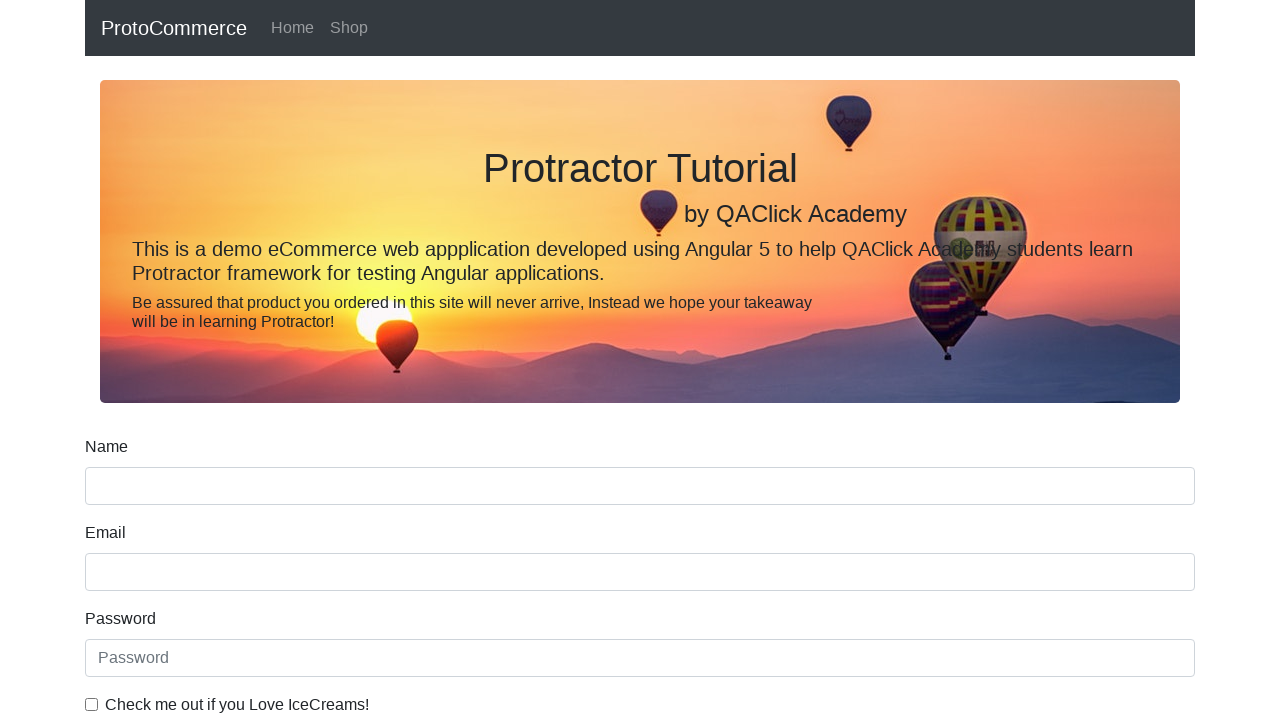

Navigated new tab to https://rahulshettyacademy.com/
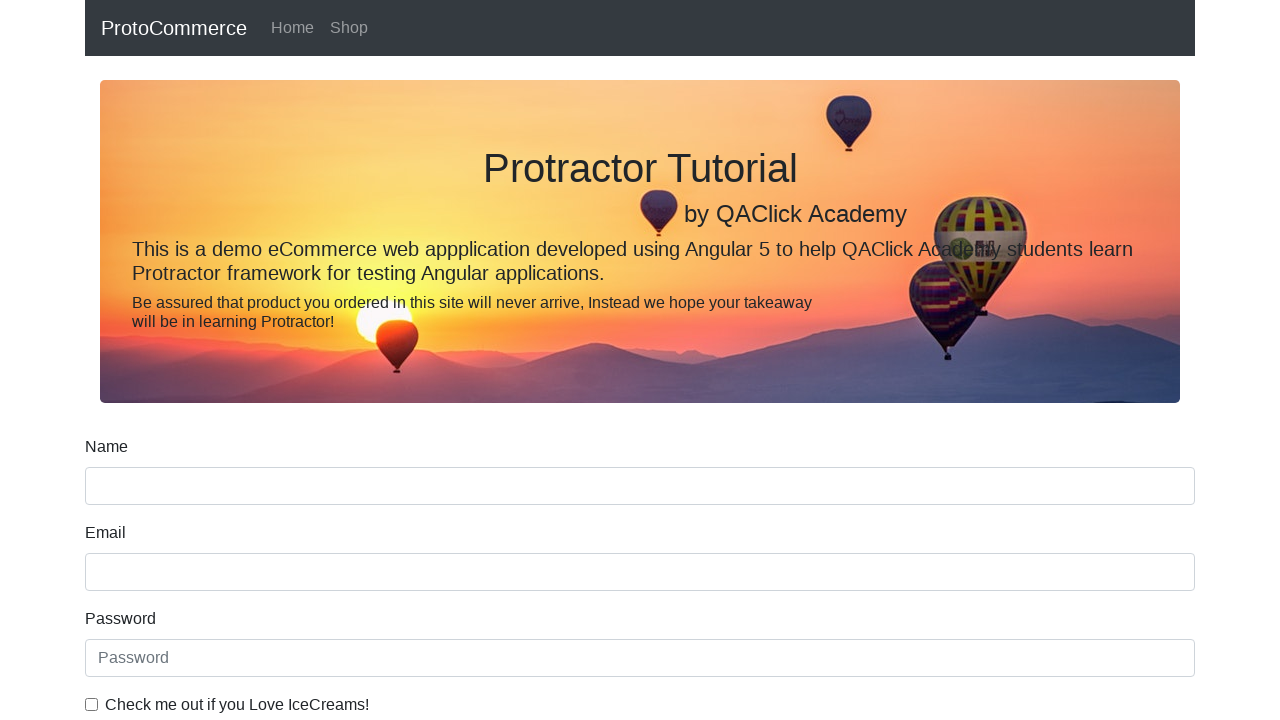

Located all course title elements in new tab
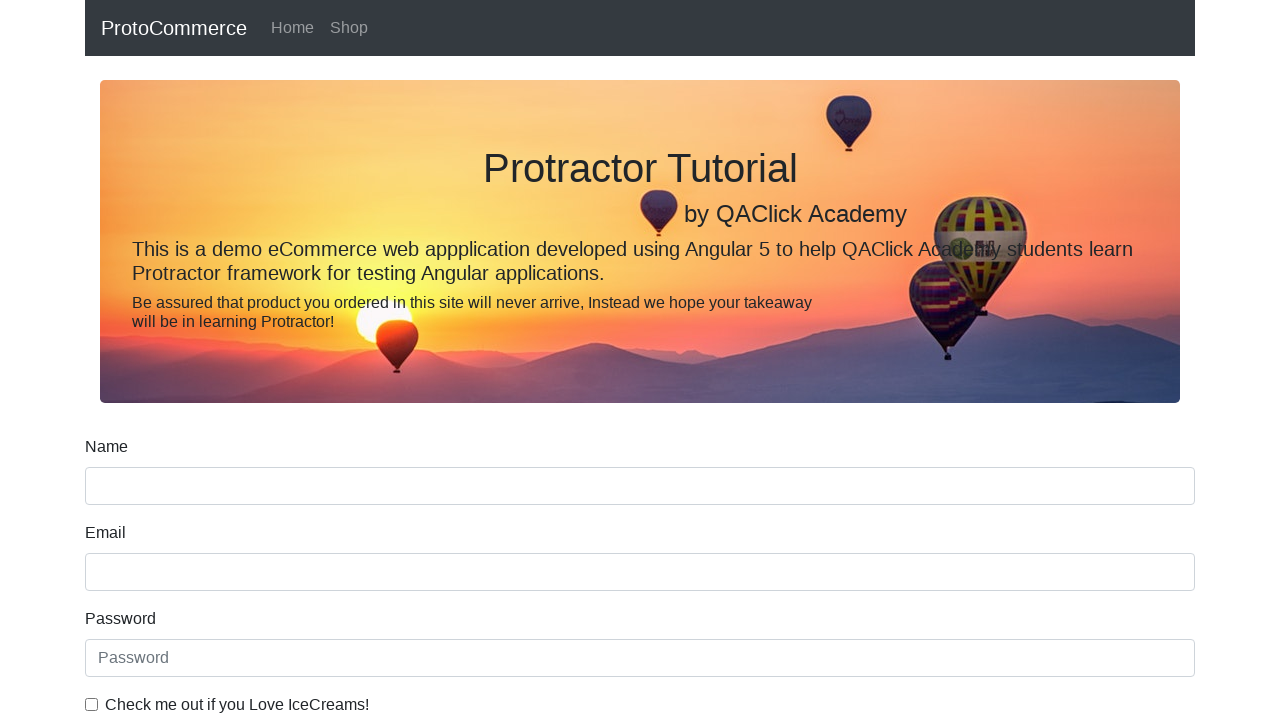

Used fallback course title 'Sample Course' as fewer than 2 course titles found
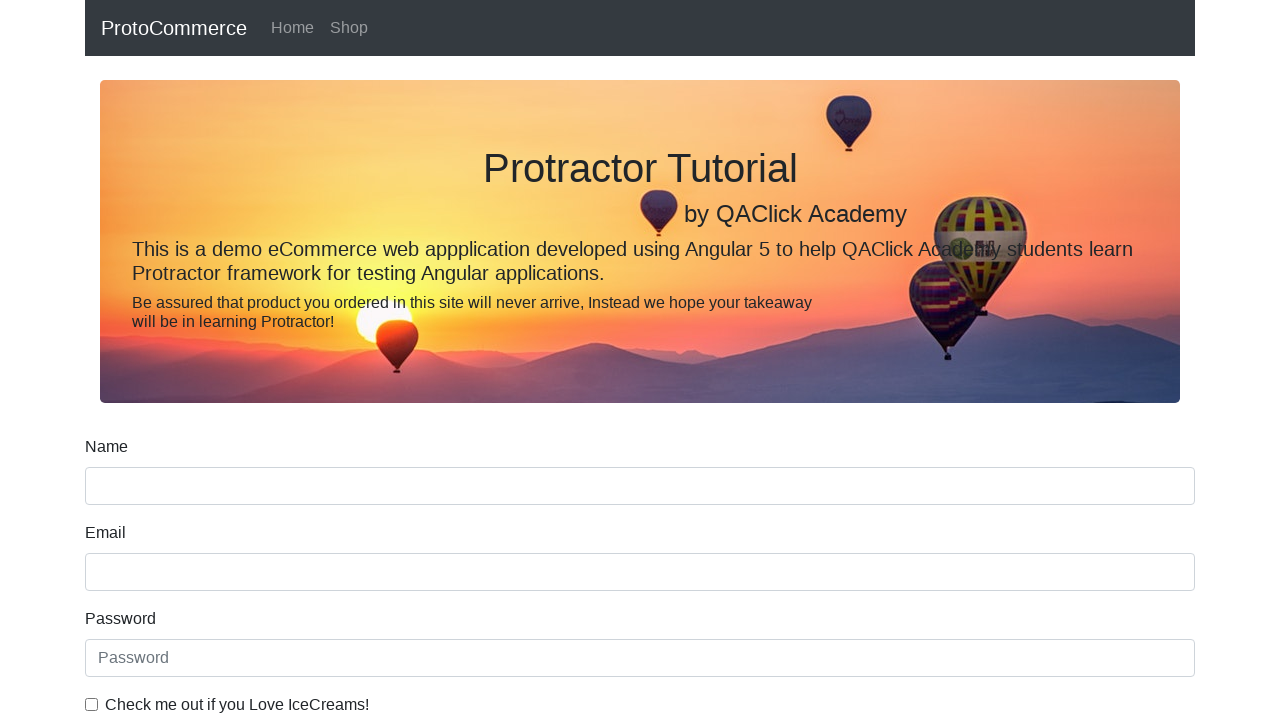

Filled name field with course title: Sample Course on [name='name']
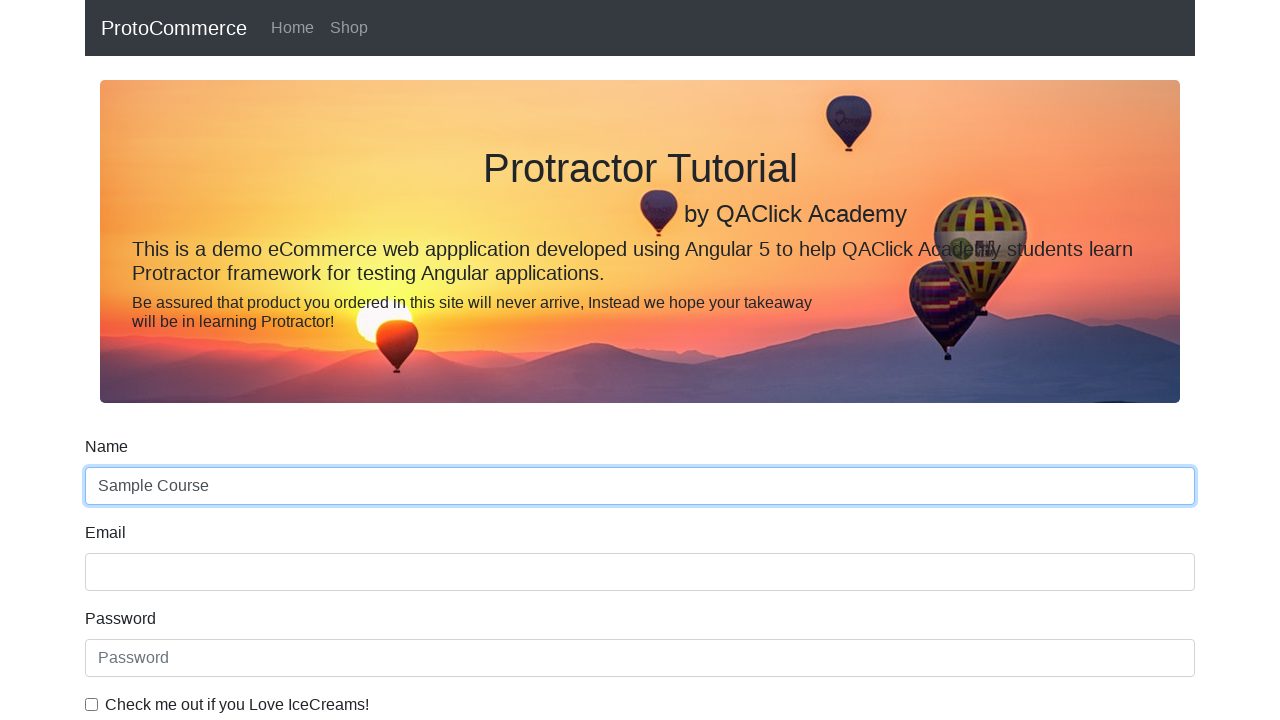

Opened another new window/page
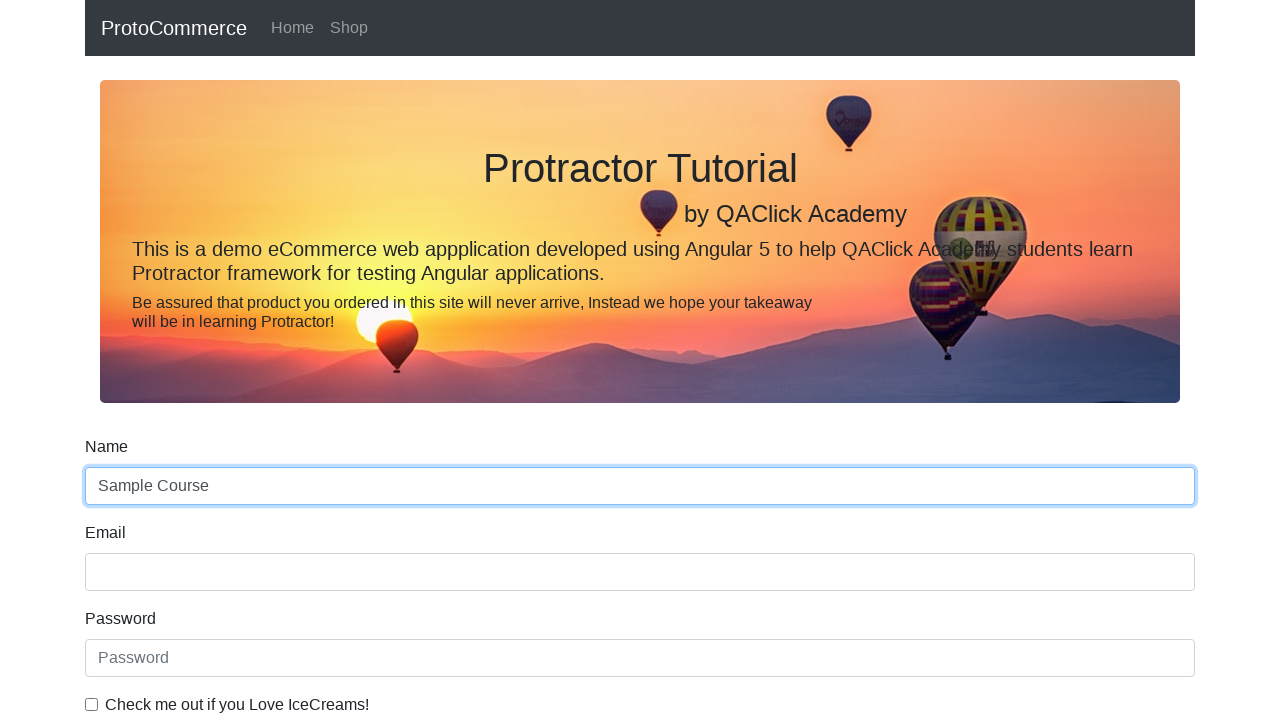

Closed the first new tab
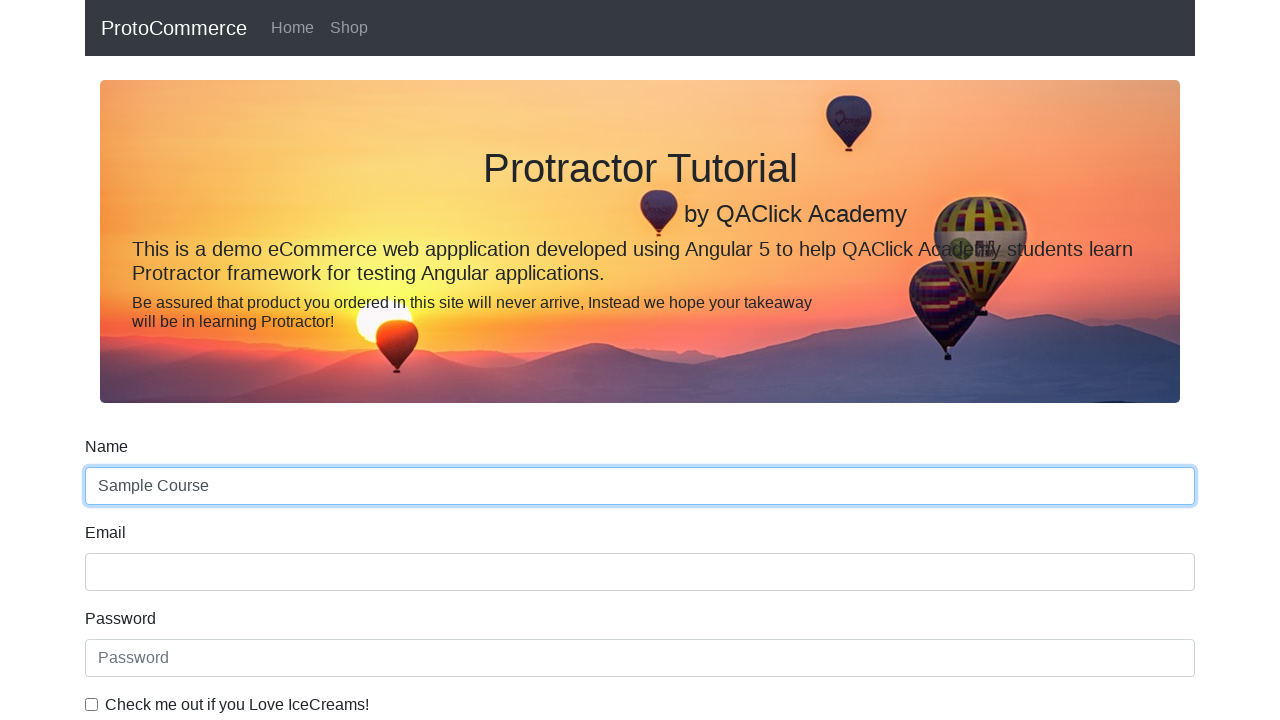

Closed the new window
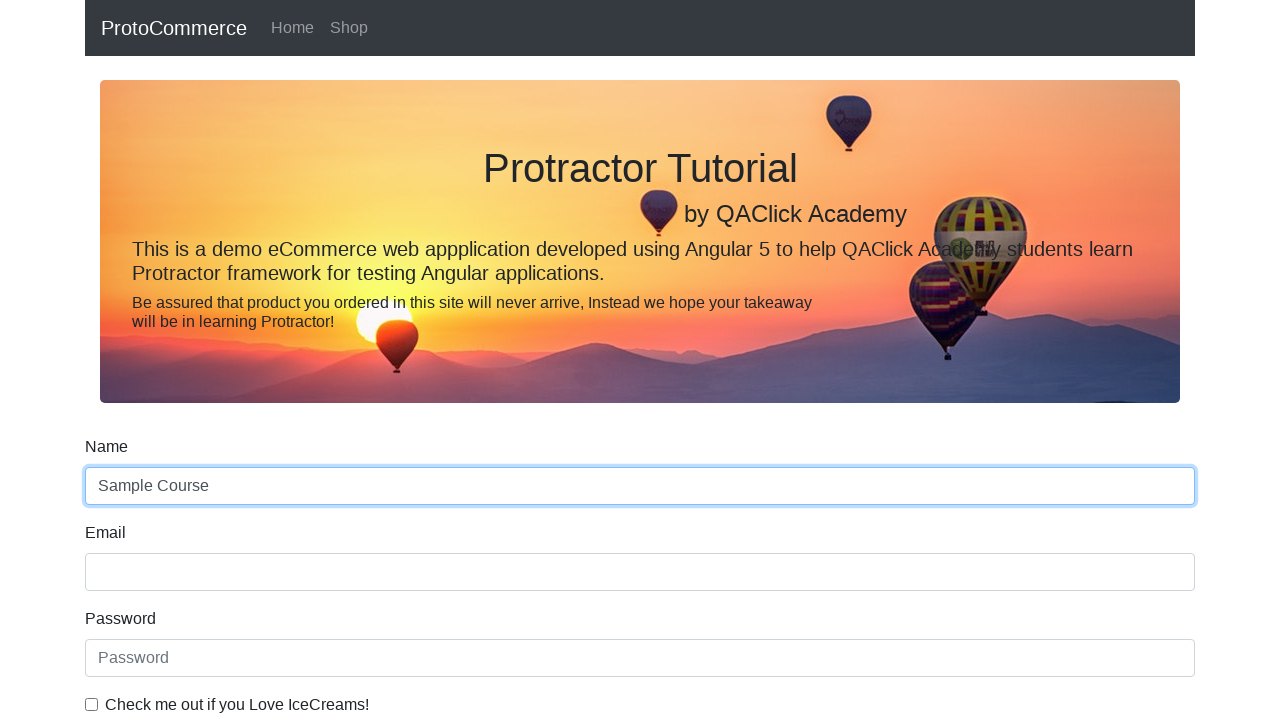

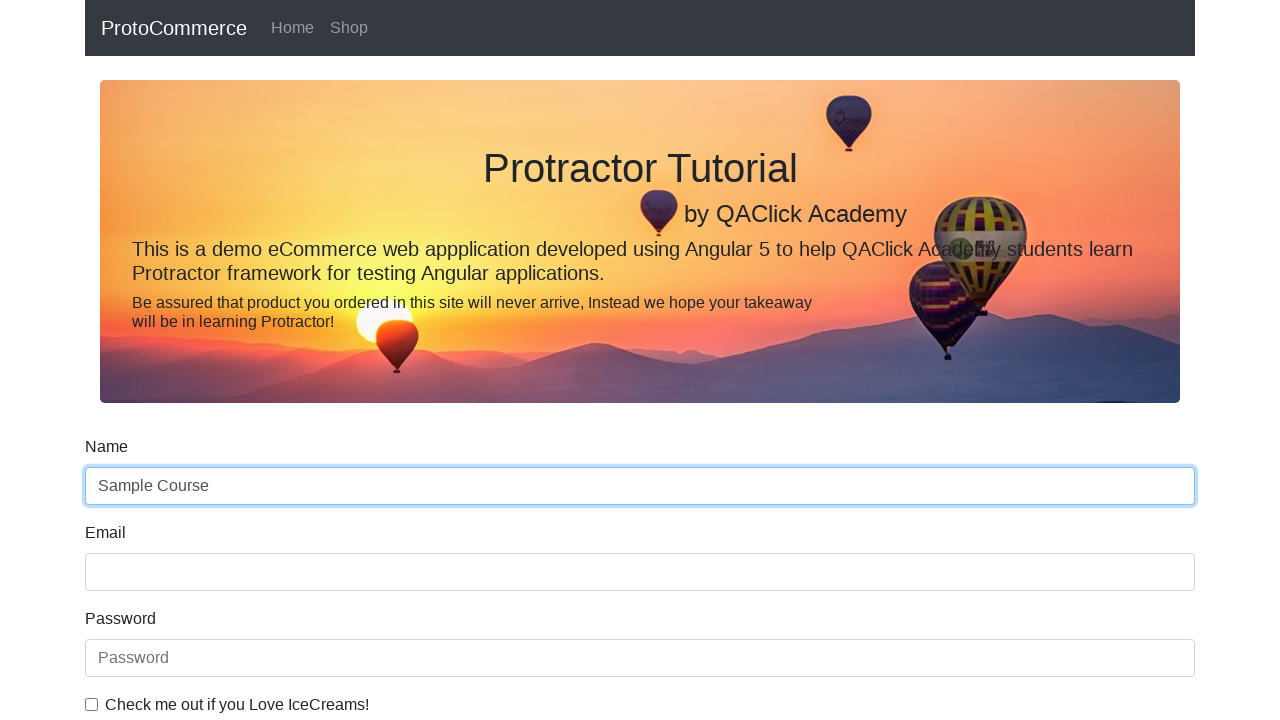